Tests a sample todo application by clicking on existing items to mark them complete, adding a new item to the list, and verifying the new item appears correctly.

Starting URL: https://lambdatest.github.io/sample-todo-app/

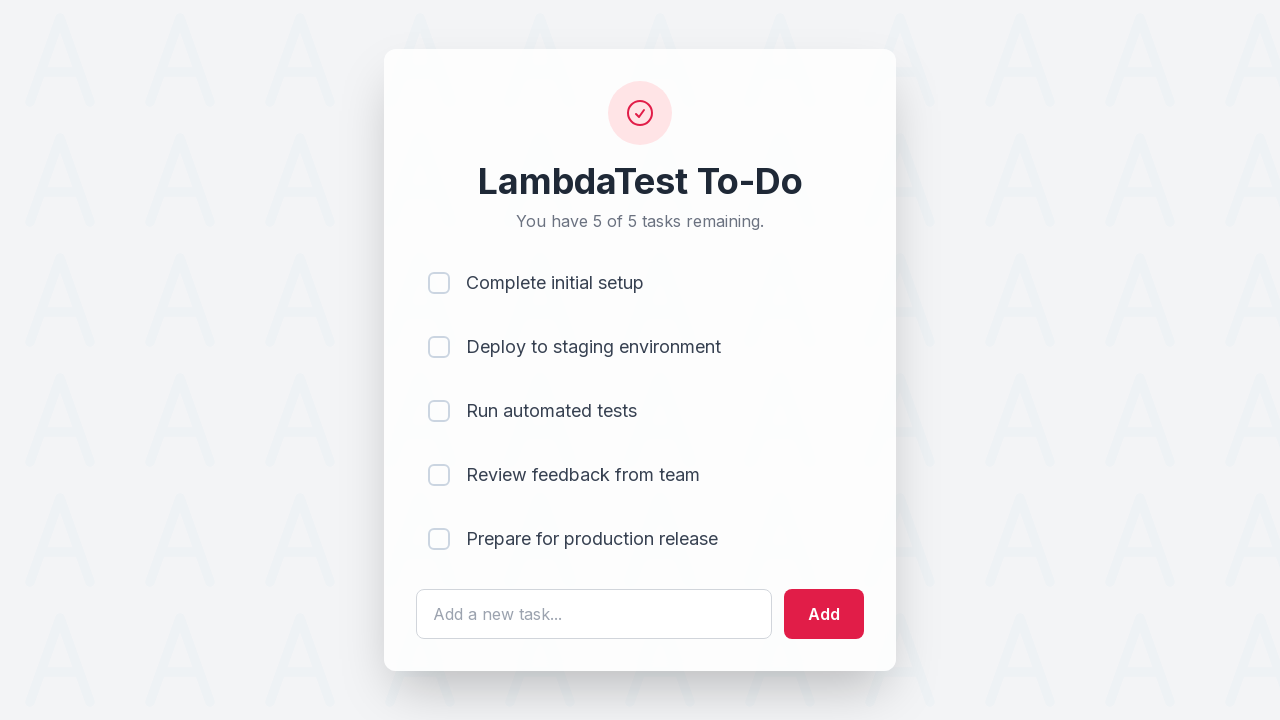

Clicked first todo item to mark complete at (439, 283) on input[name='li1']
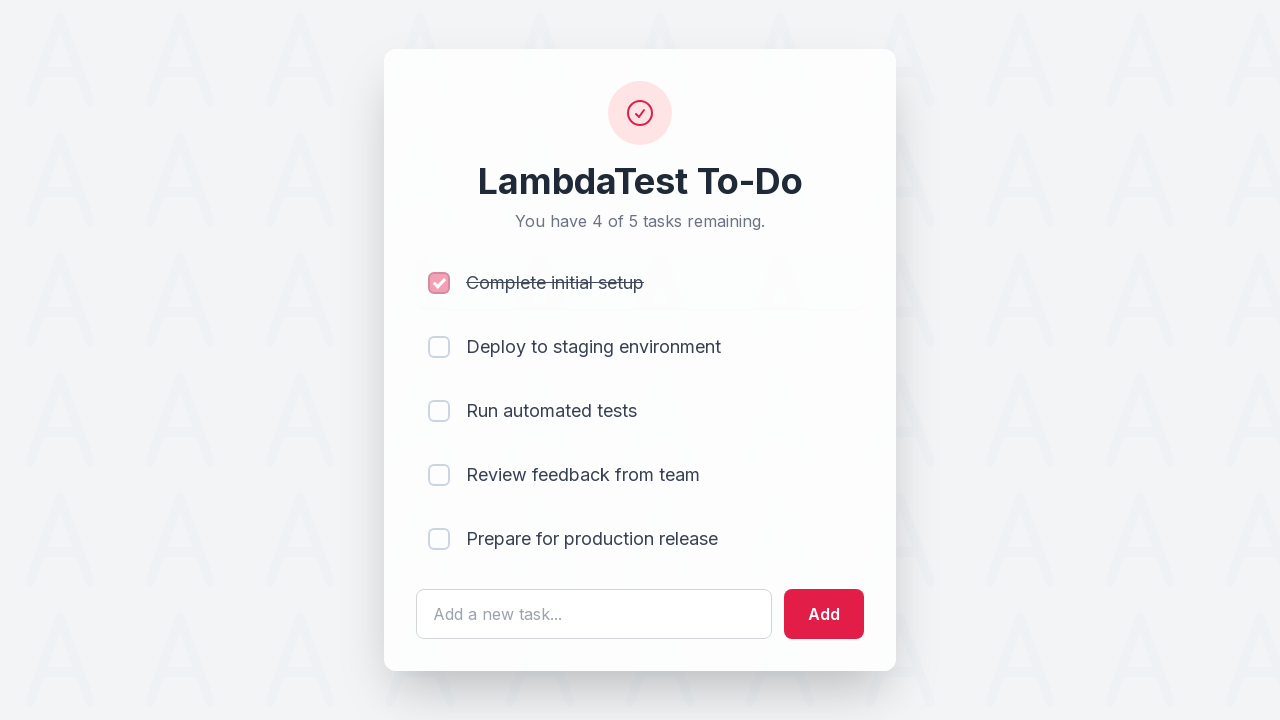

Clicked second todo item to mark complete at (439, 347) on input[name='li2']
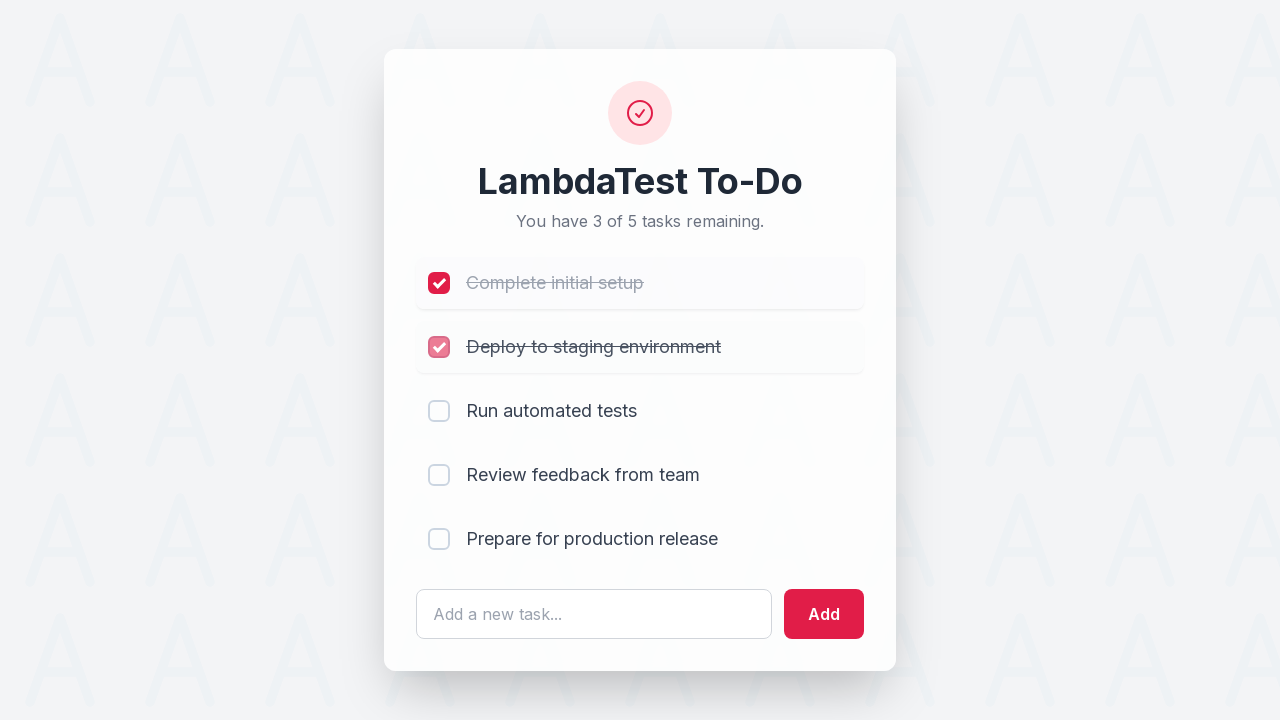

Cleared the todo input field on #sampletodotext
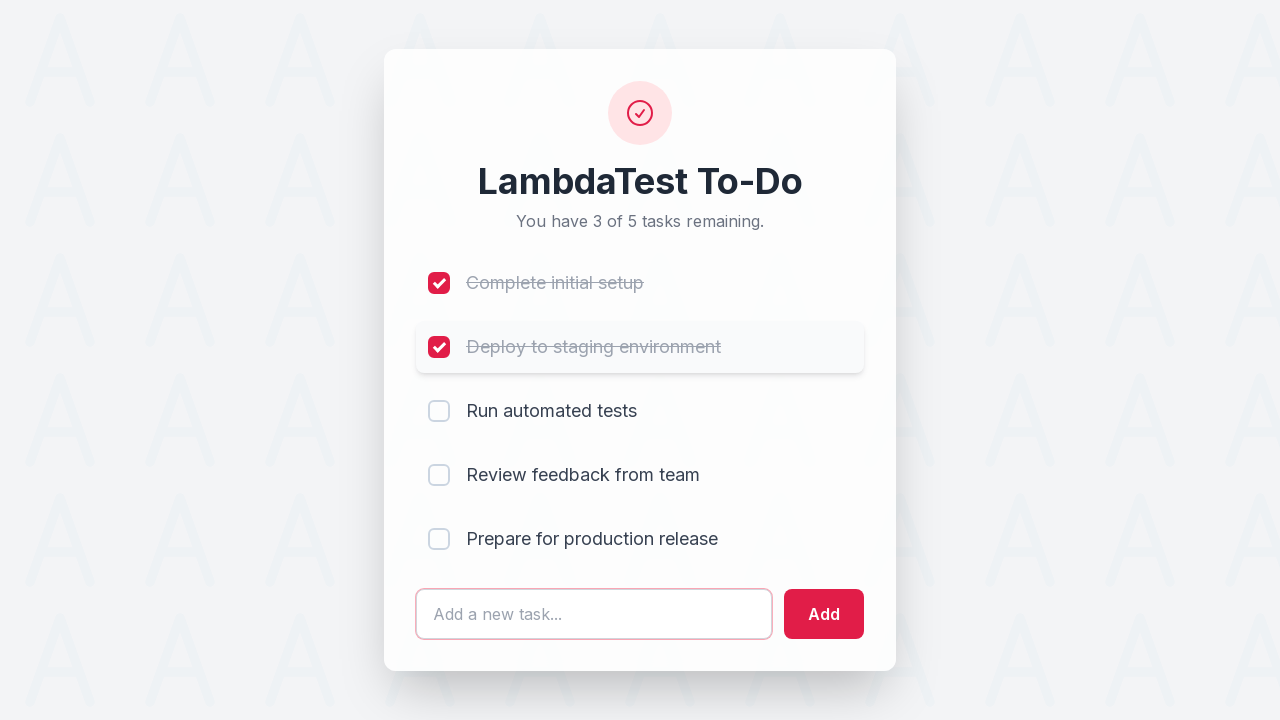

Filled input field with new todo item text: 'Yey, Let's add it to list' on #sampletodotext
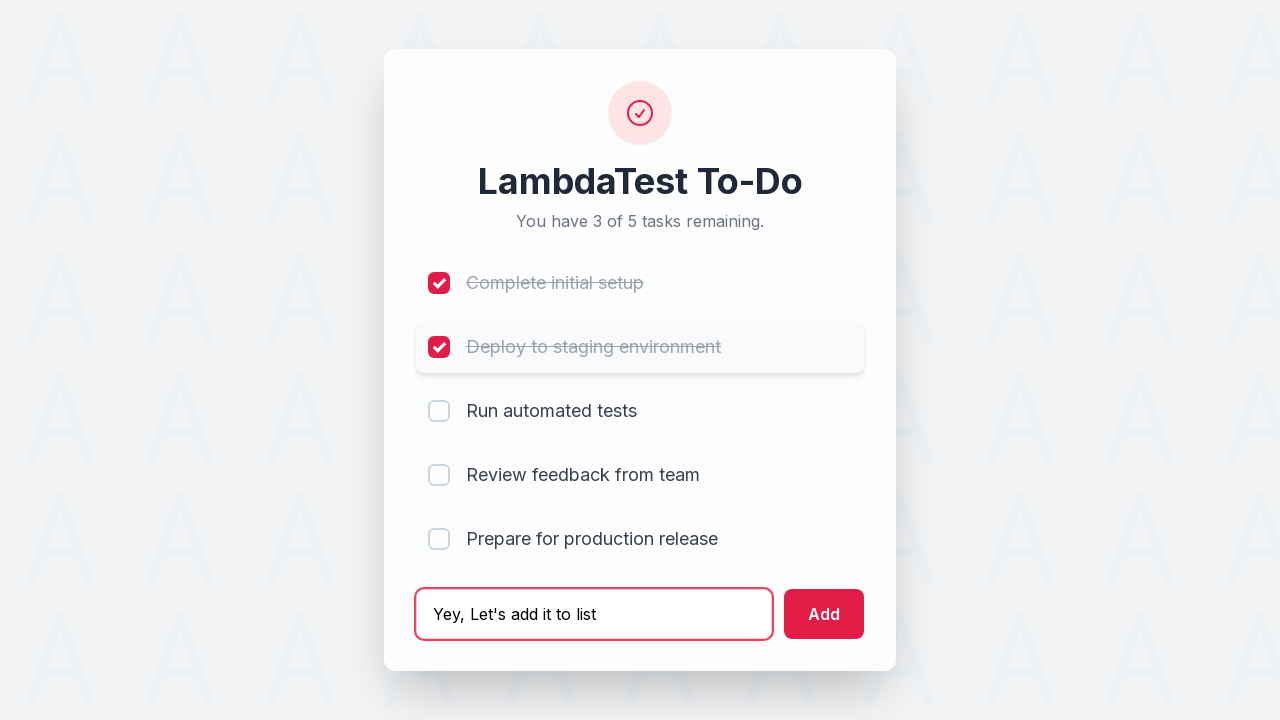

Clicked add button to add new todo item at (824, 614) on #addbutton
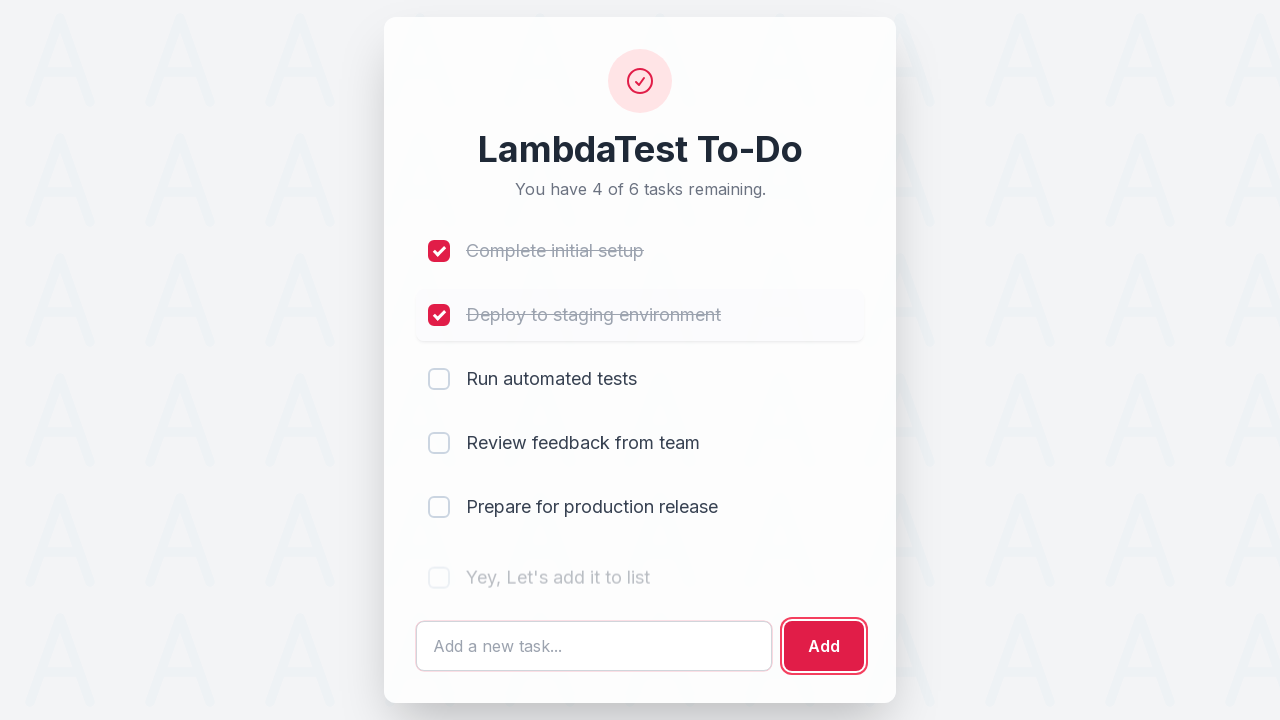

Retrieved text content of newly added todo item
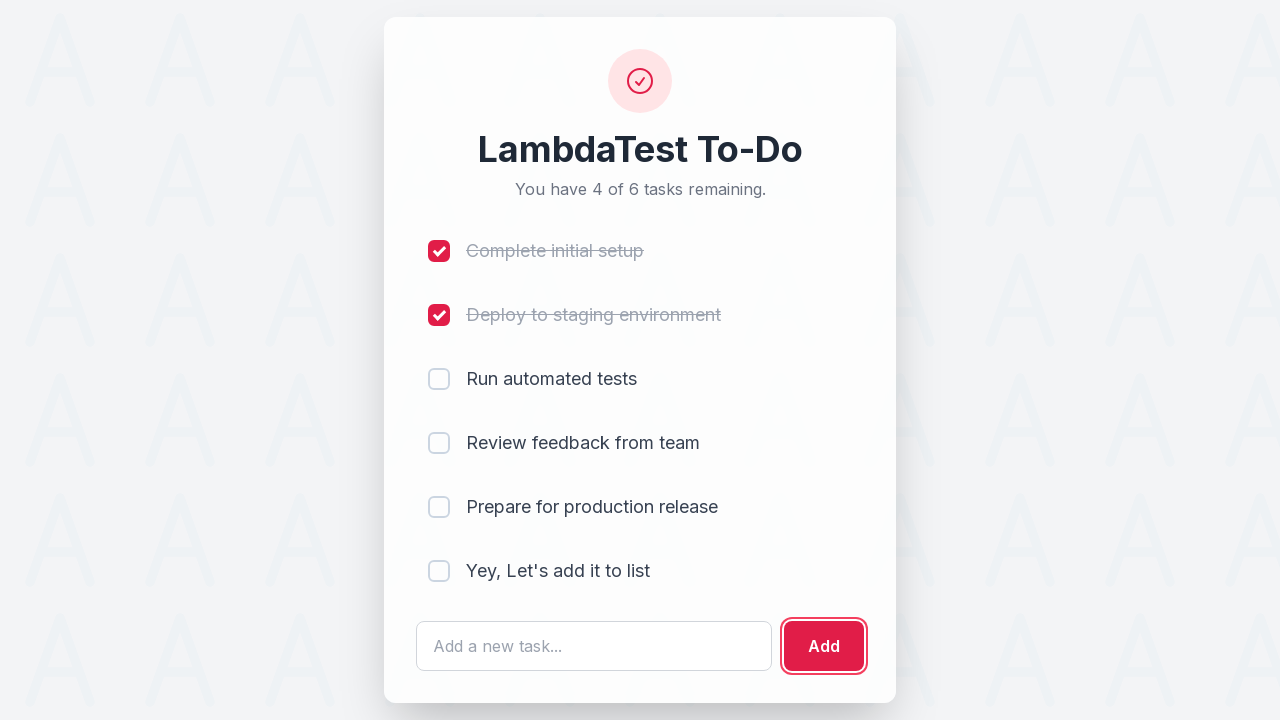

Verified that new todo item 'Yey, Let's add it to list' appears in the list
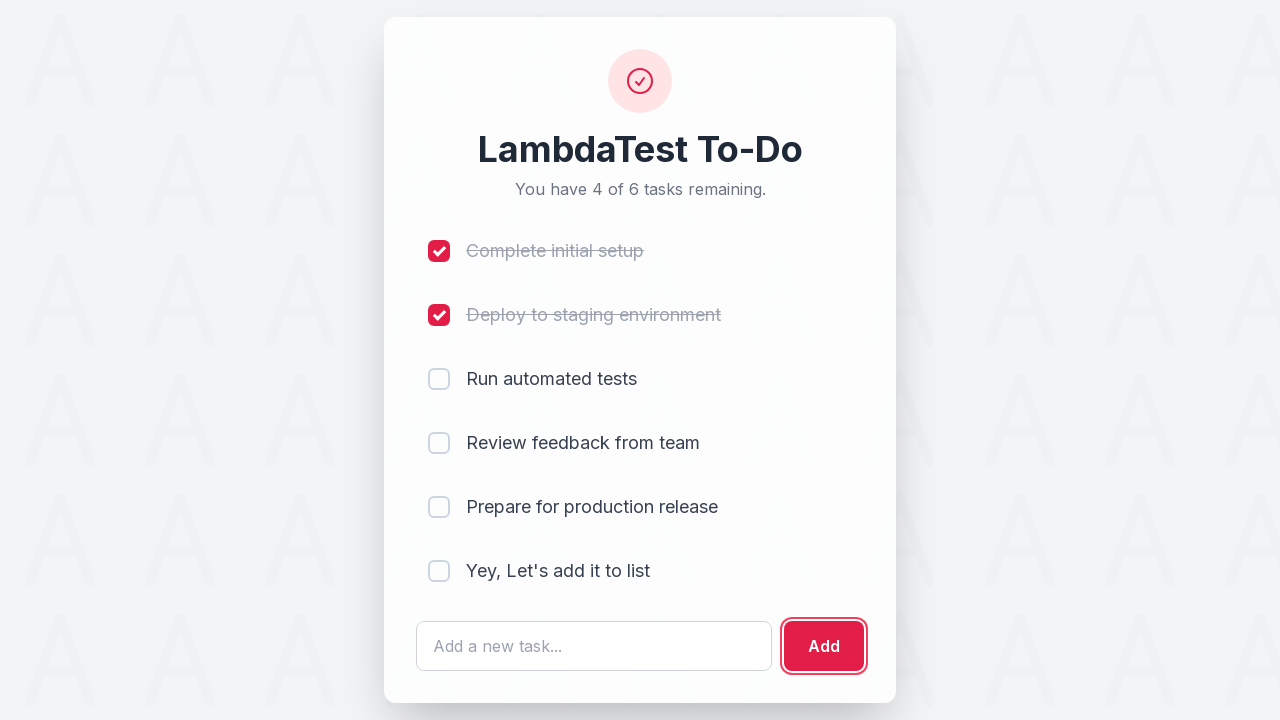

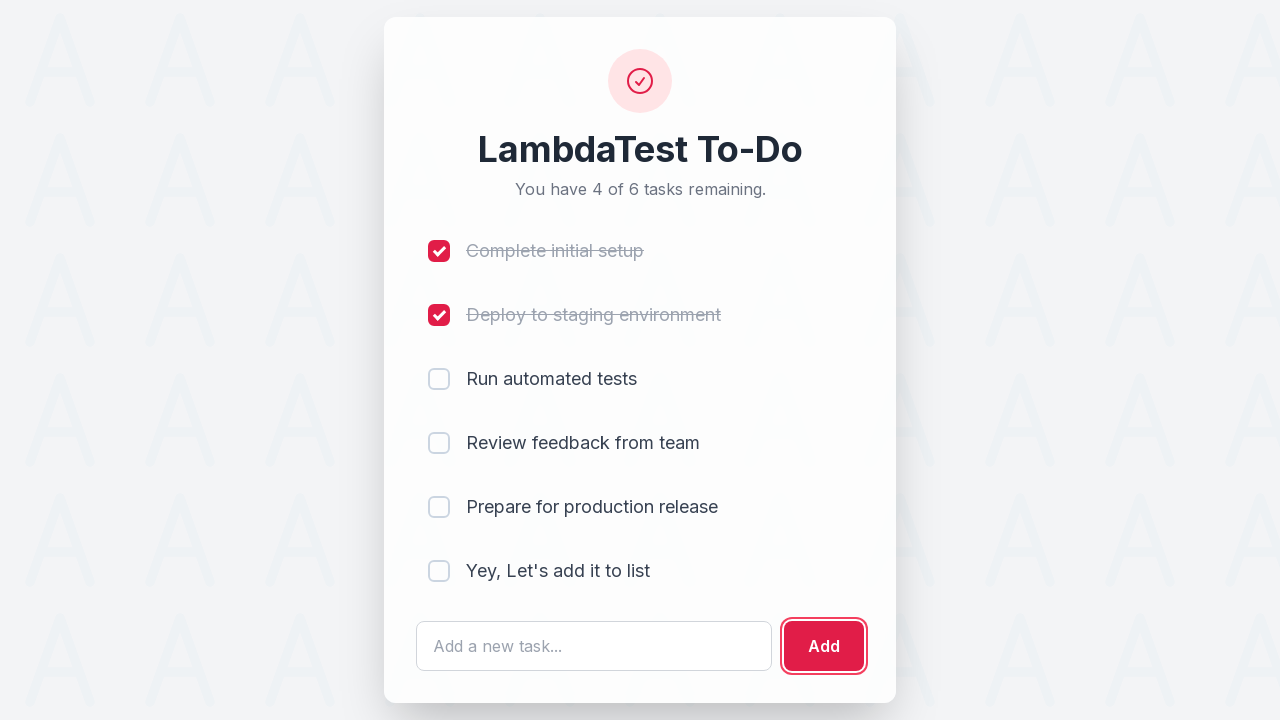